Tests password field with mixed characters, numbers and emojis at length greater than 10

Starting URL: https://buggy.justtestit.org/register

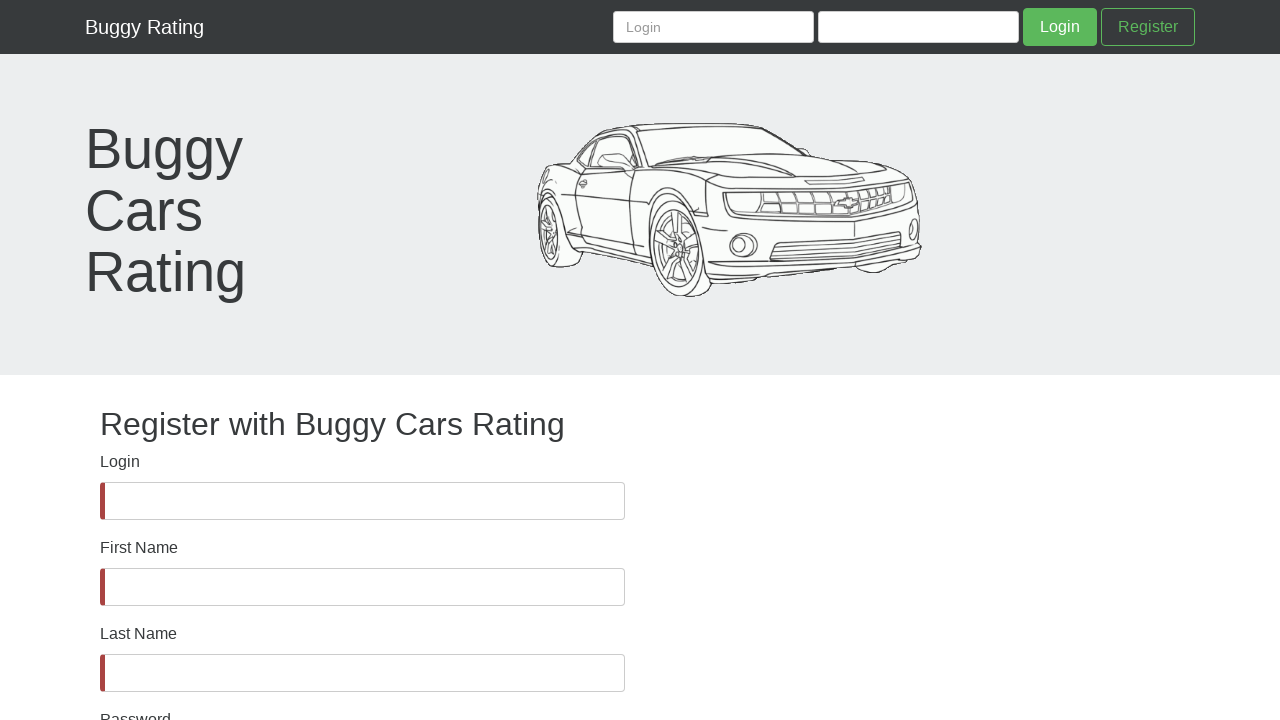

Password field is visible and ready for input
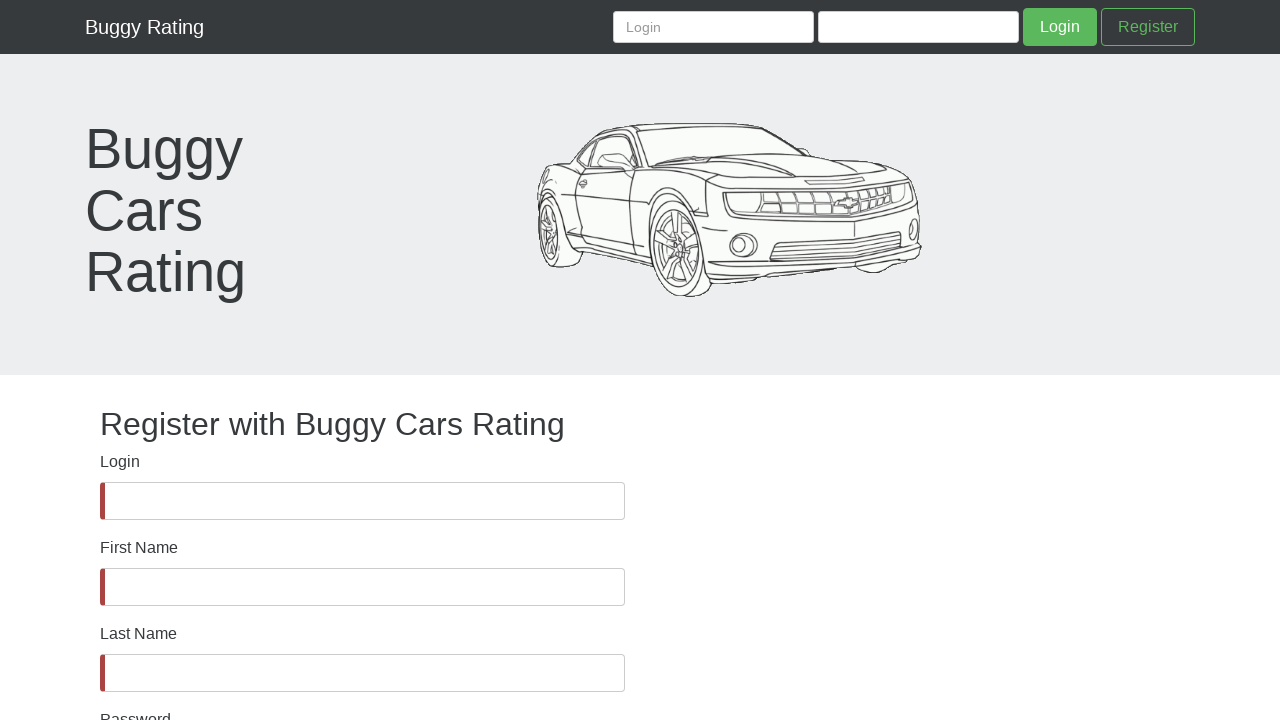

Filled password field with mixed characters (small + capital + special + numbers + emojis) at length greater than 10 on #password
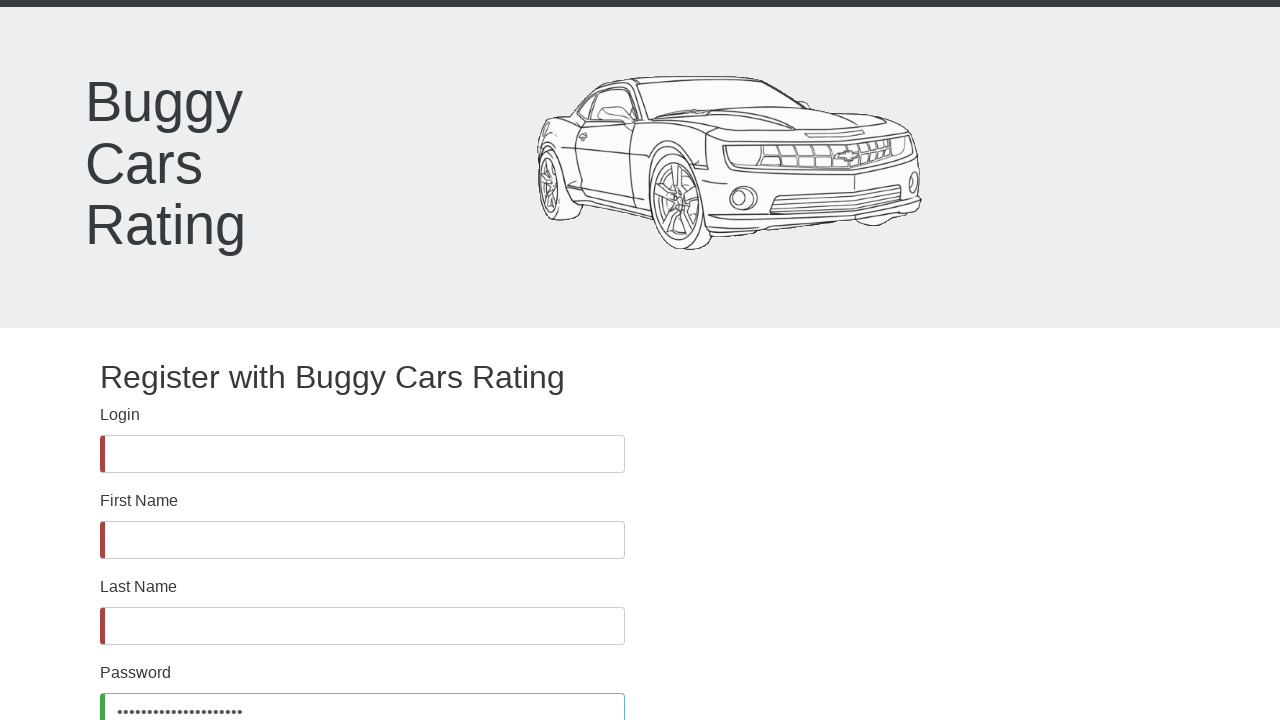

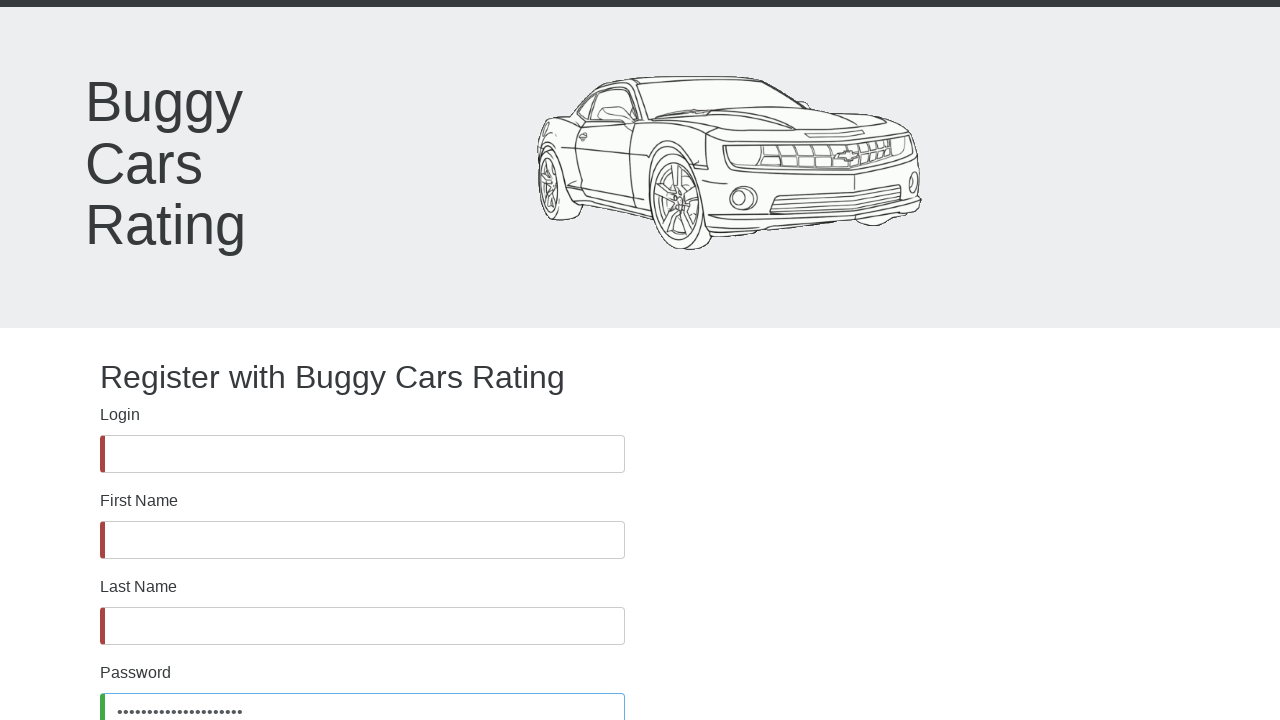